Navigates through Mars hemisphere images by clicking on each product item, viewing the sample image, and navigating back to view all four hemispheres

Starting URL: https://data-class-mars-hemispheres.s3.amazonaws.com/Mars_Hemispheres/index.html

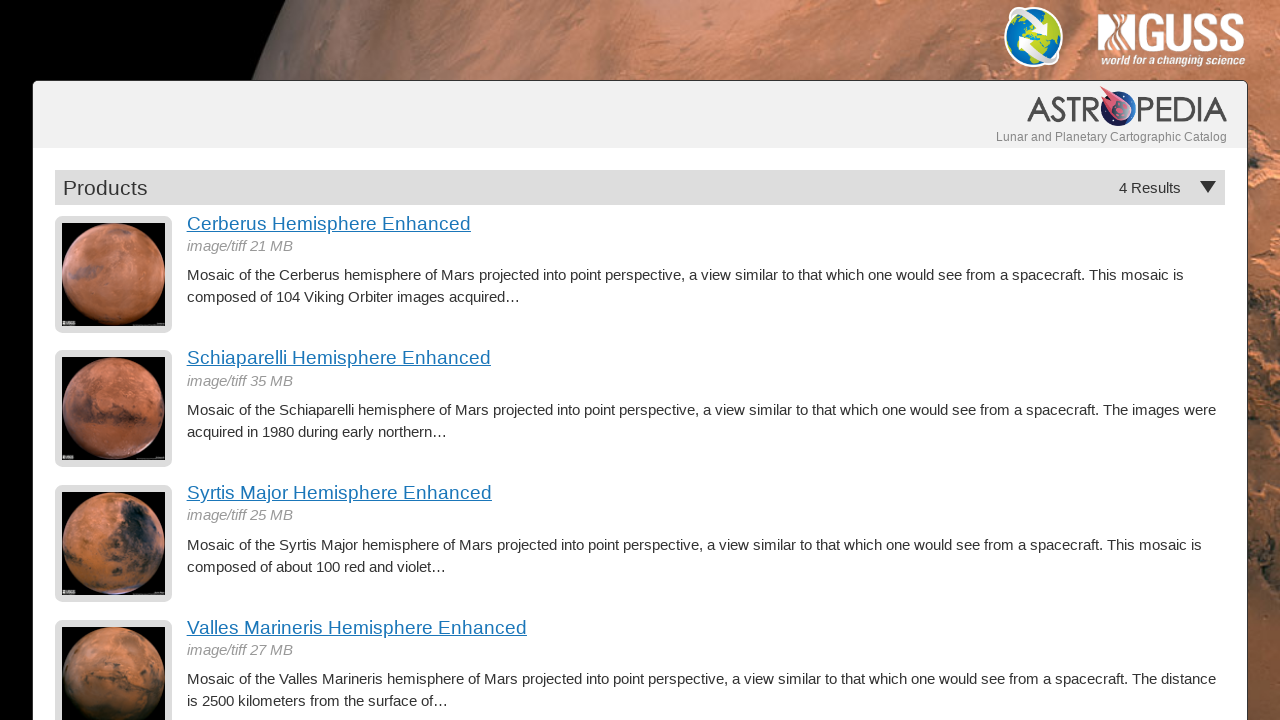

Waited for product images to load on Mars hemispheres page
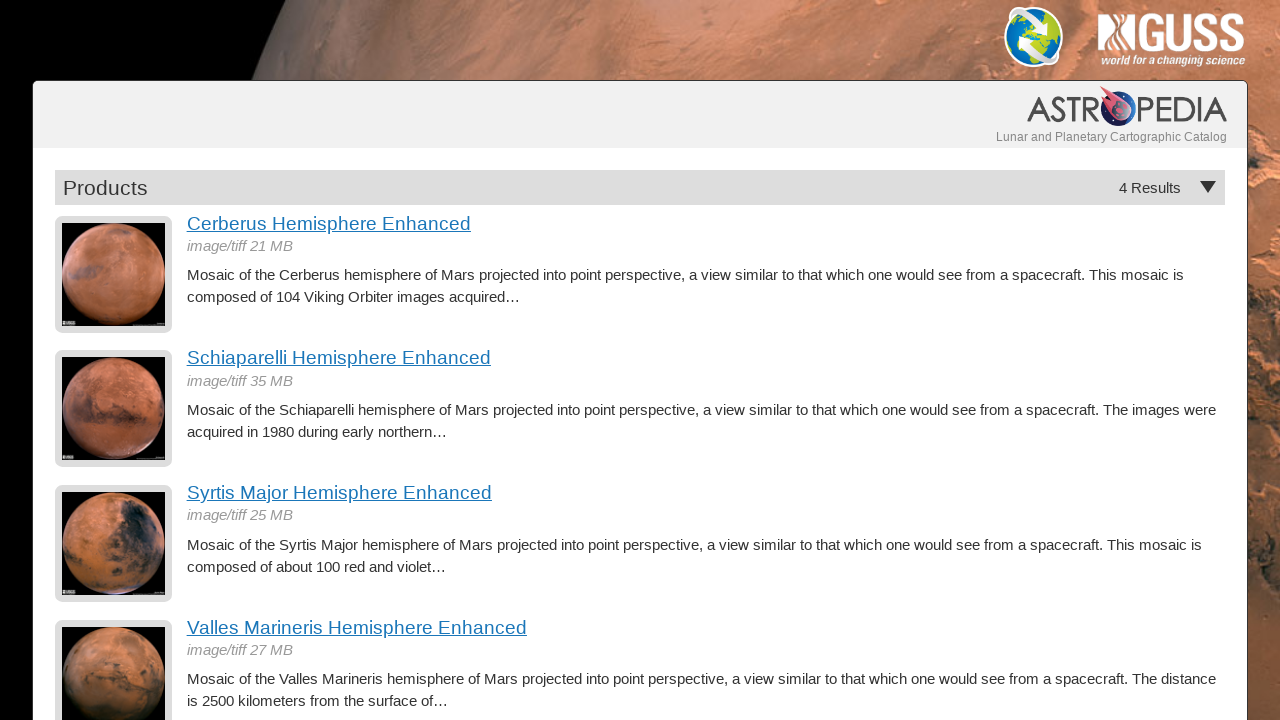

Found 4 hemisphere images on page
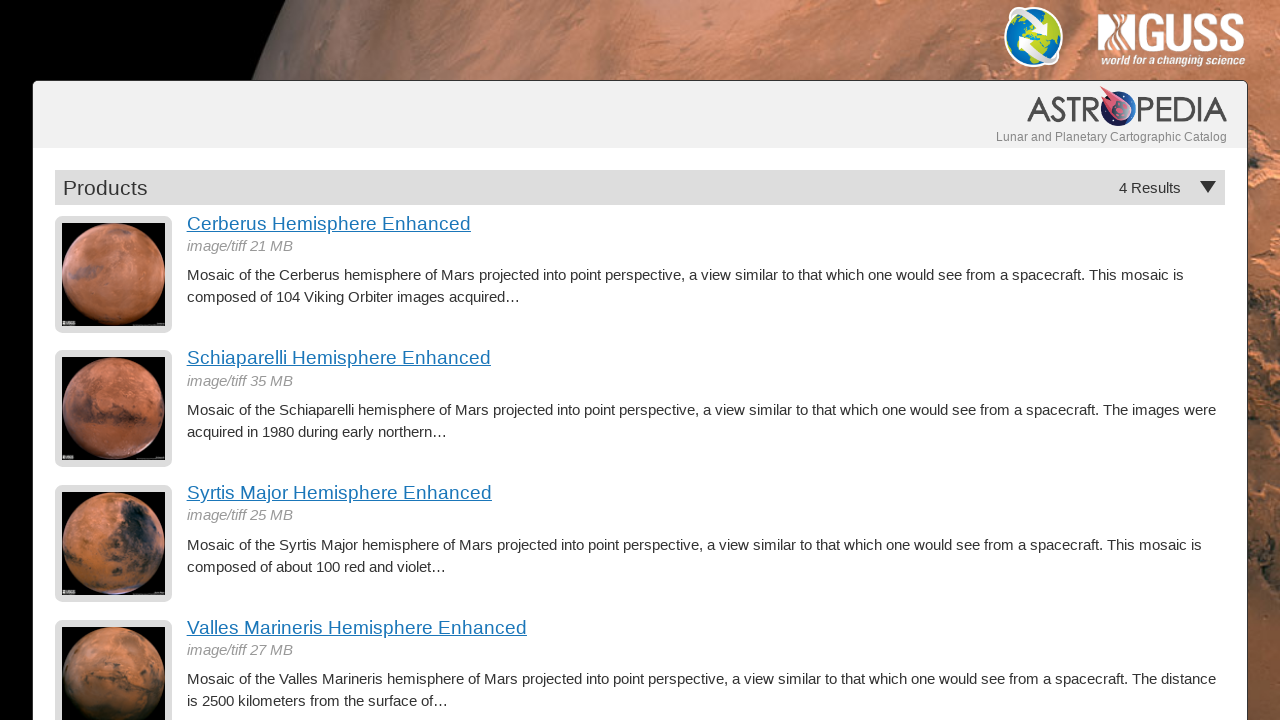

Clicked on hemisphere image 1 at (114, 274) on a.product-item img >> nth=0
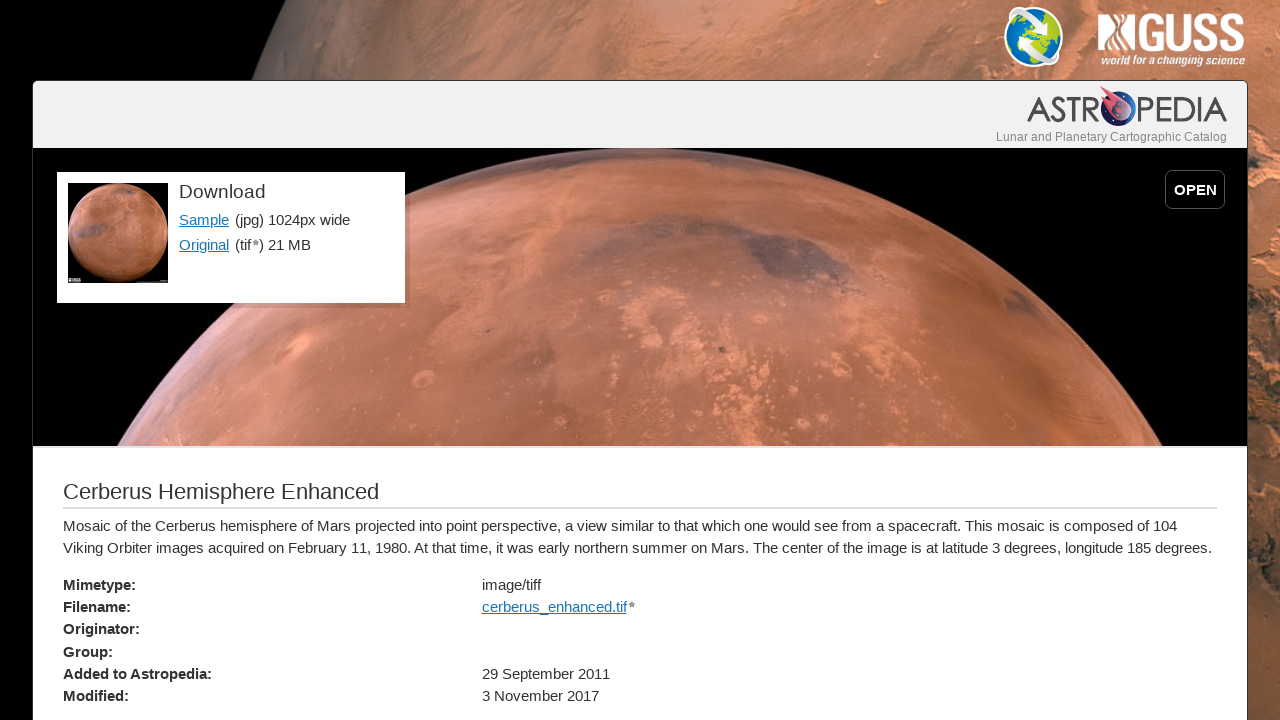

Waited for detail page to load with Sample link visible
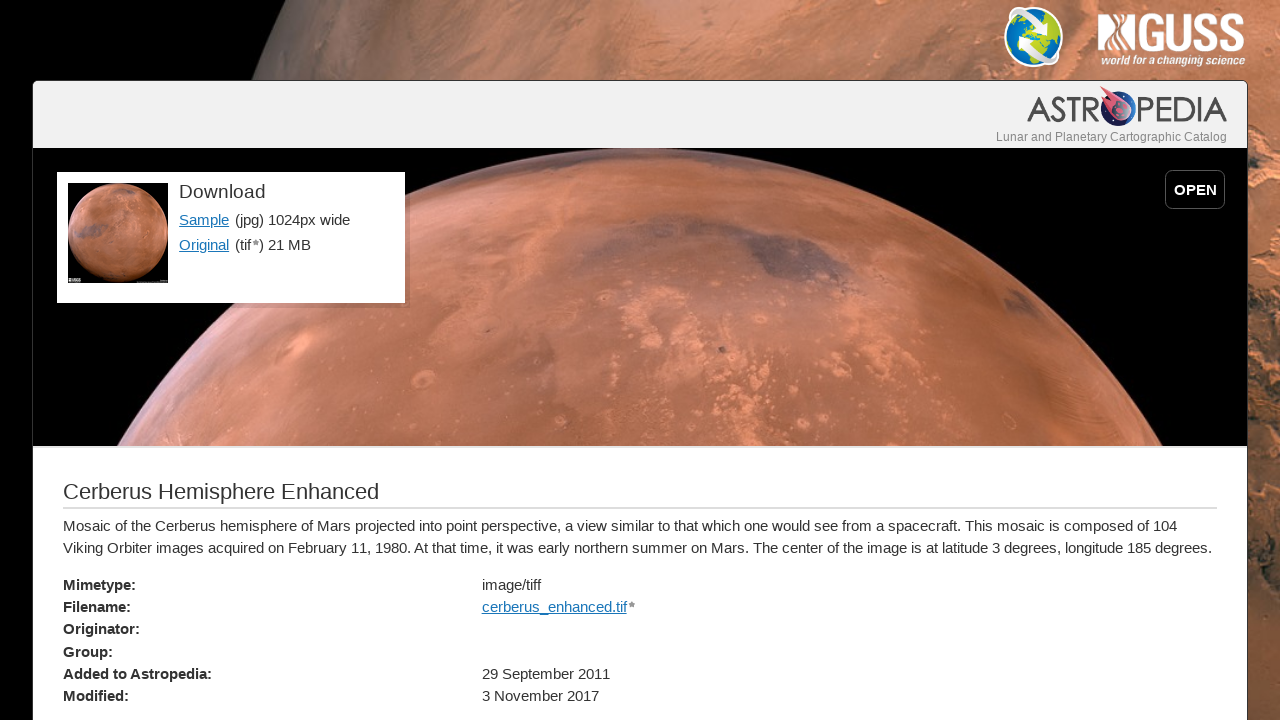

Verified hemisphere title is displayed
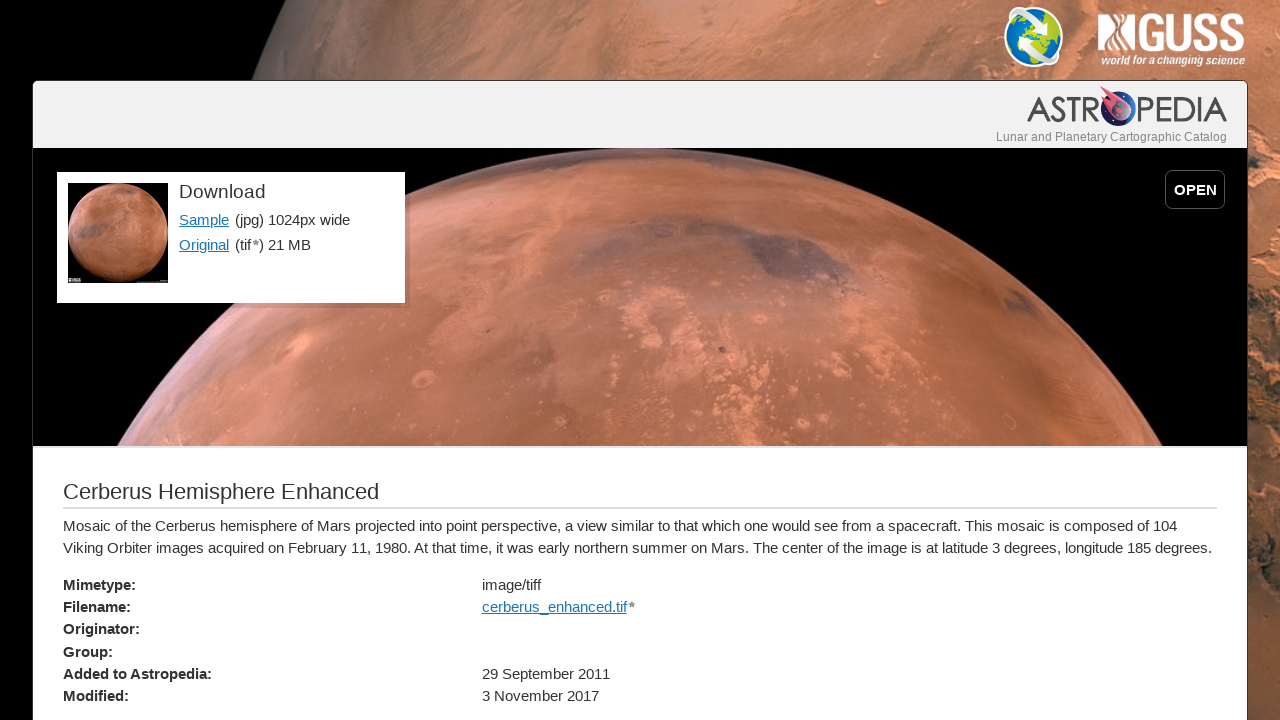

Navigated back to main hemispheres page
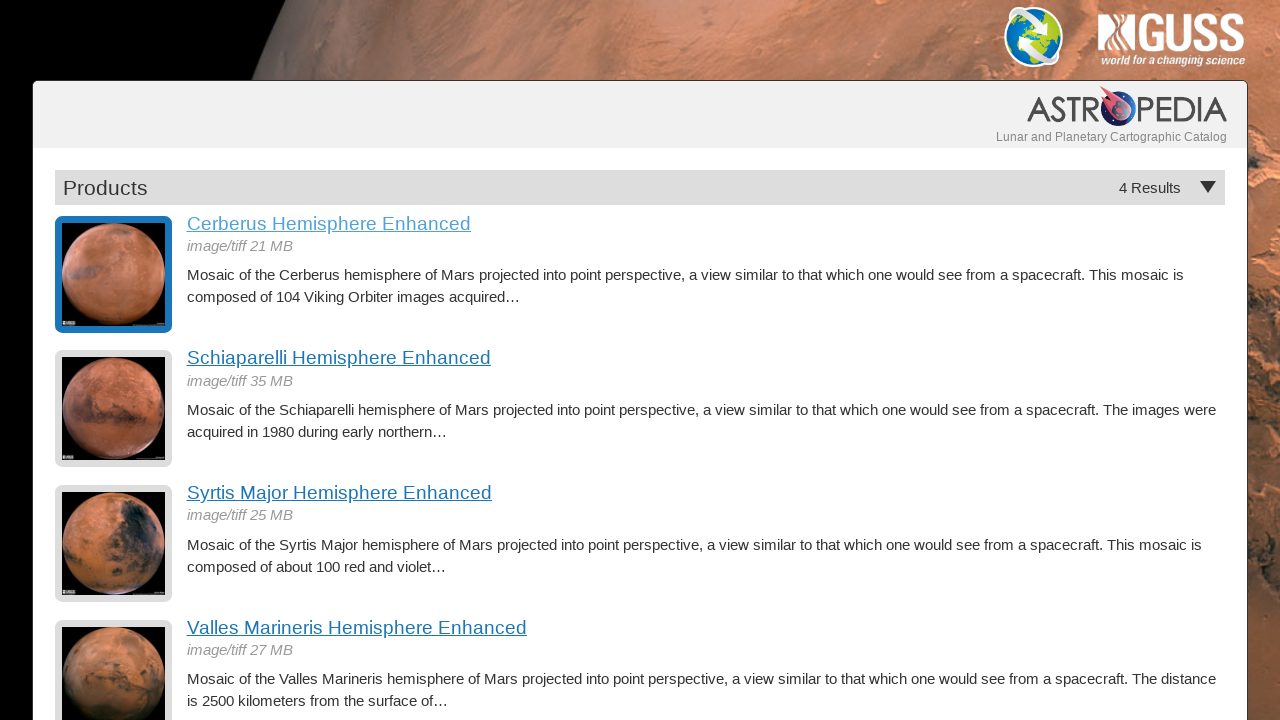

Waited for product images to reload before next hemisphere
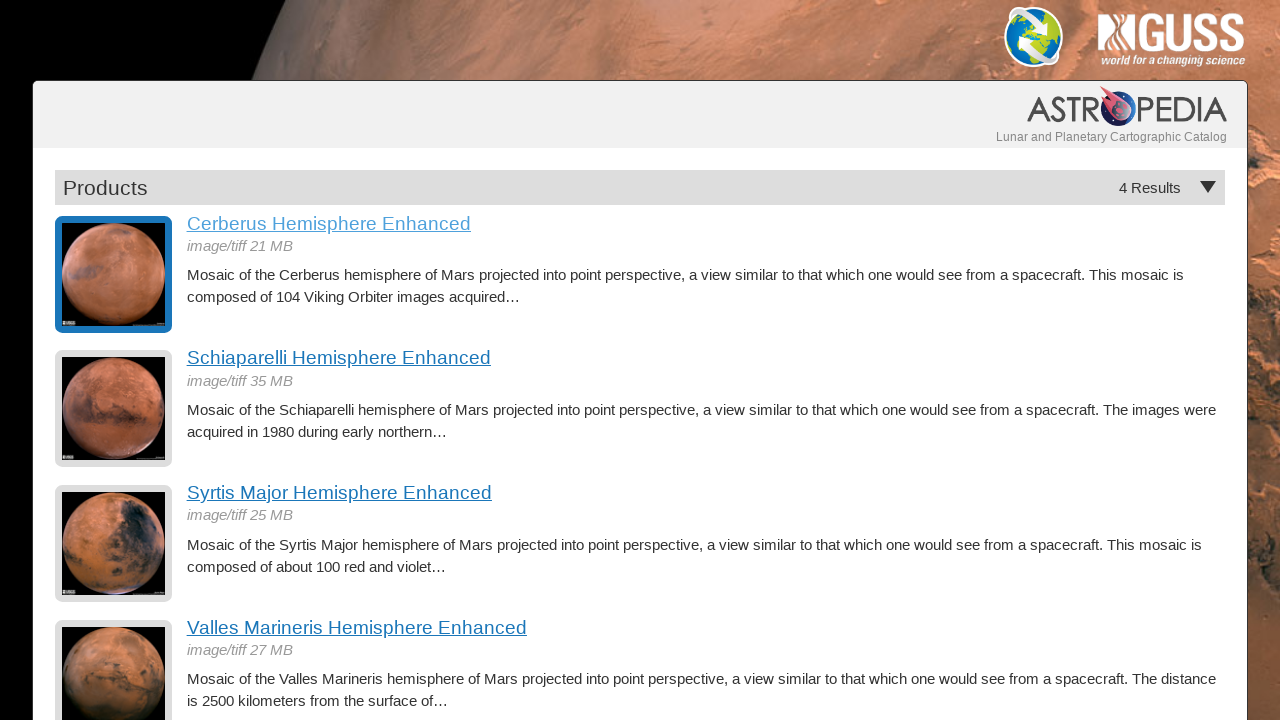

Clicked on hemisphere image 2 at (114, 409) on a.product-item img >> nth=1
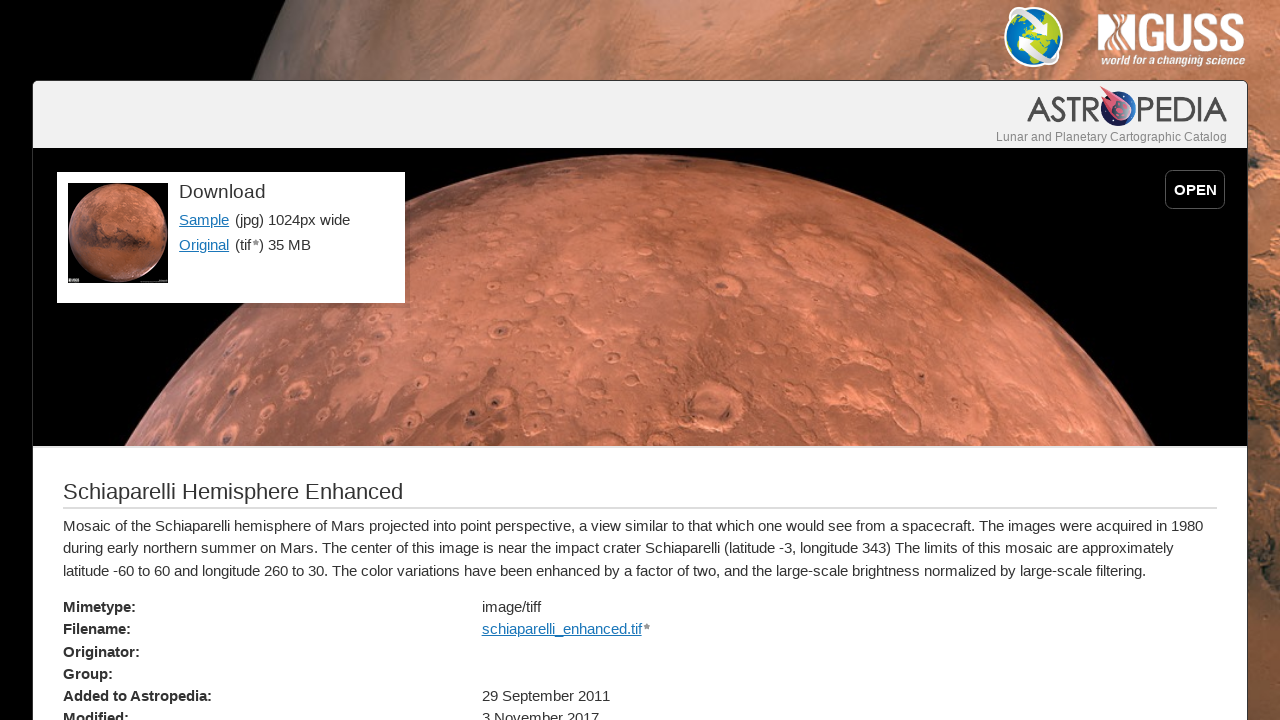

Waited for detail page to load with Sample link visible
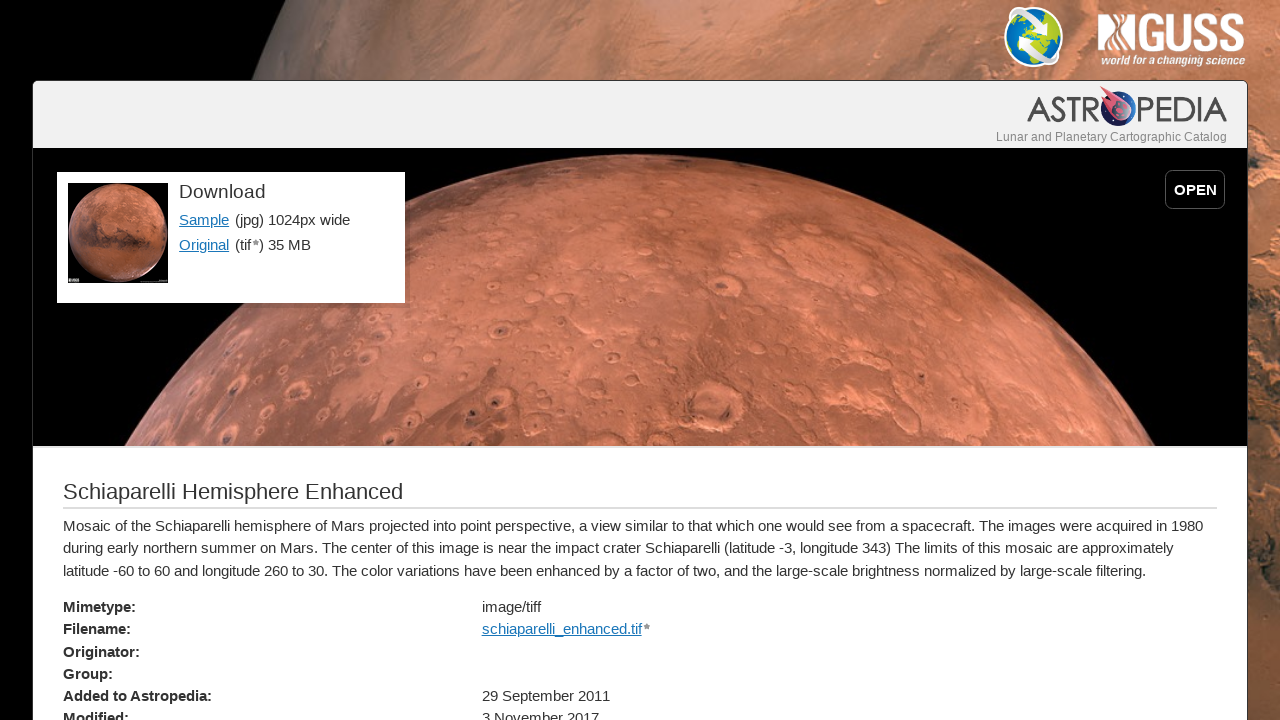

Verified hemisphere title is displayed
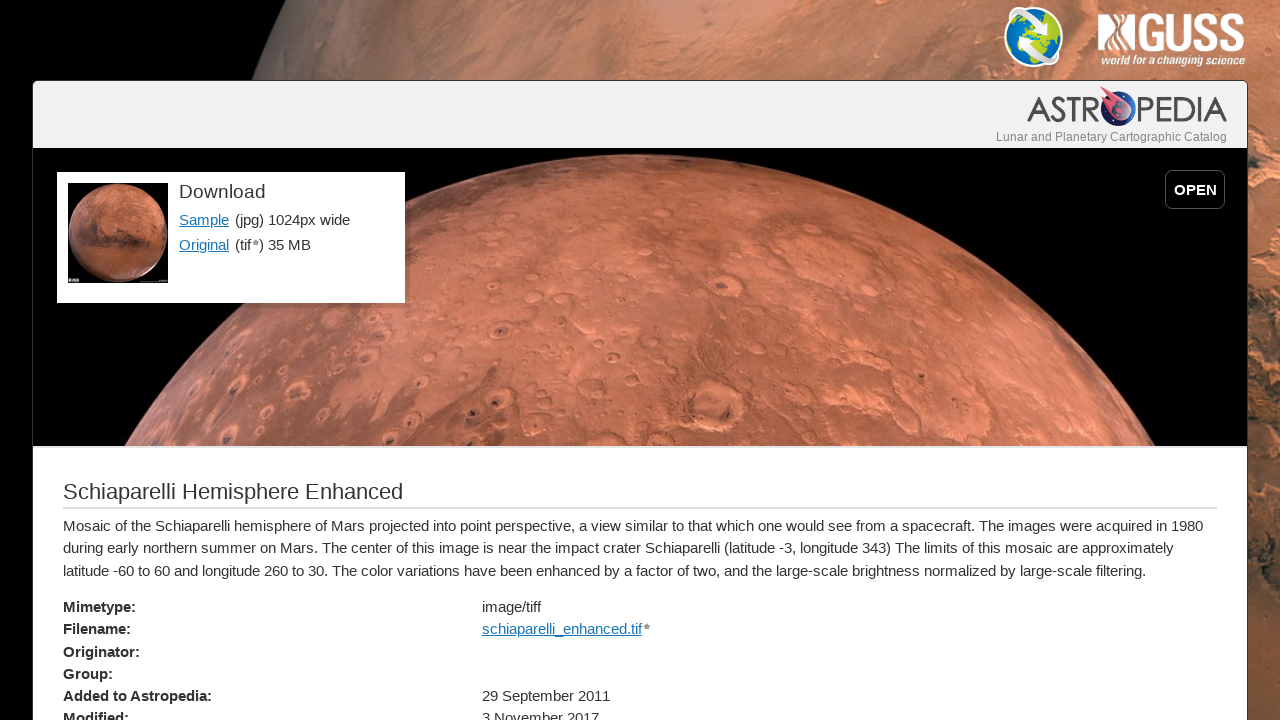

Navigated back to main hemispheres page
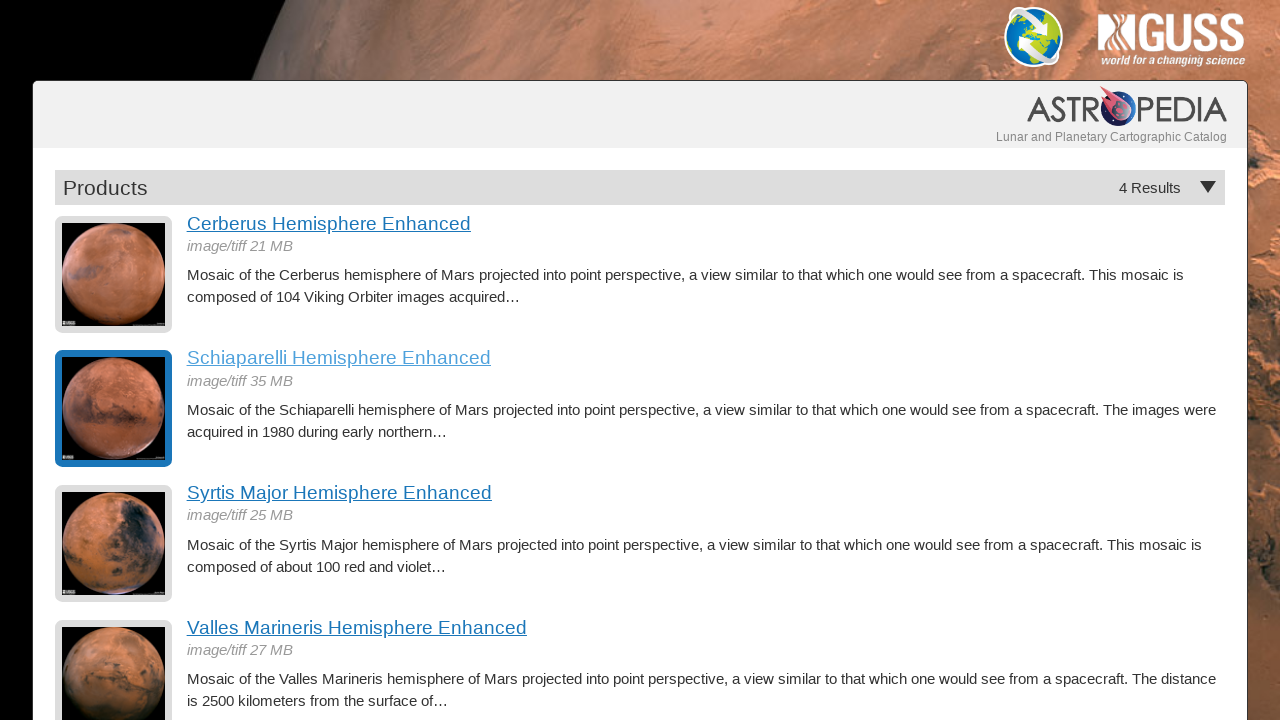

Waited for product images to reload before next hemisphere
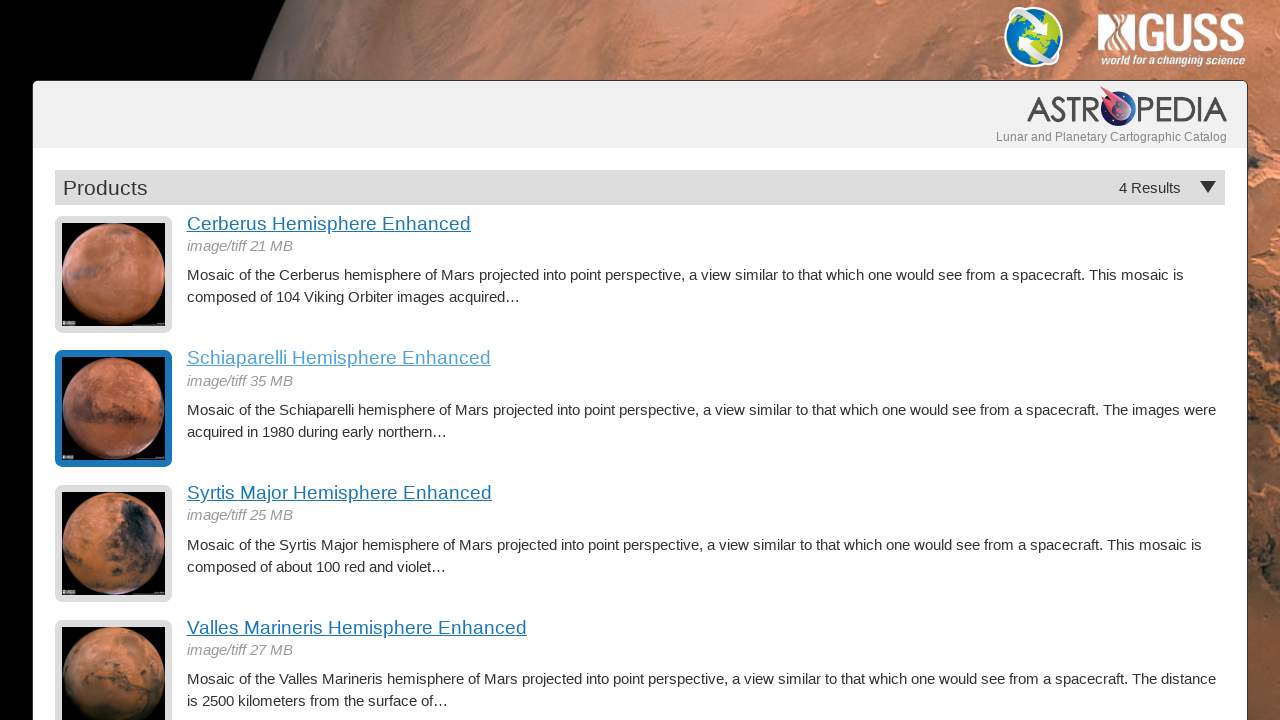

Clicked on hemisphere image 3 at (114, 544) on a.product-item img >> nth=2
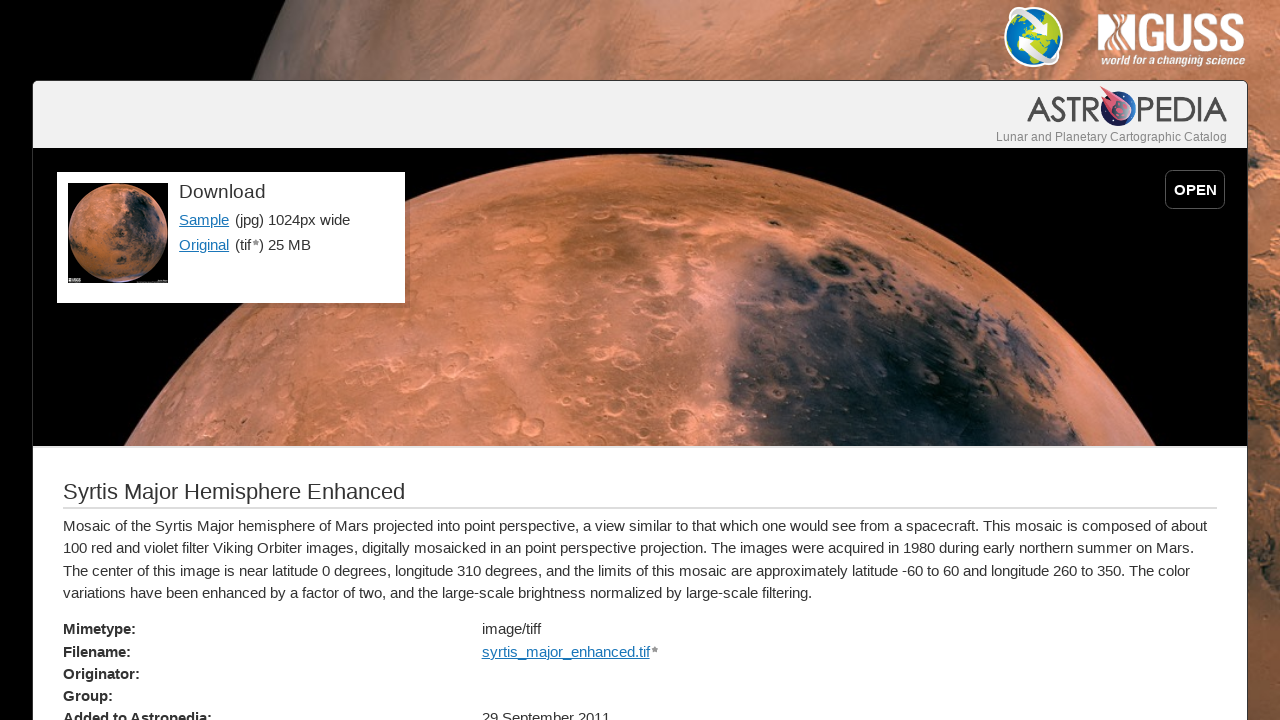

Waited for detail page to load with Sample link visible
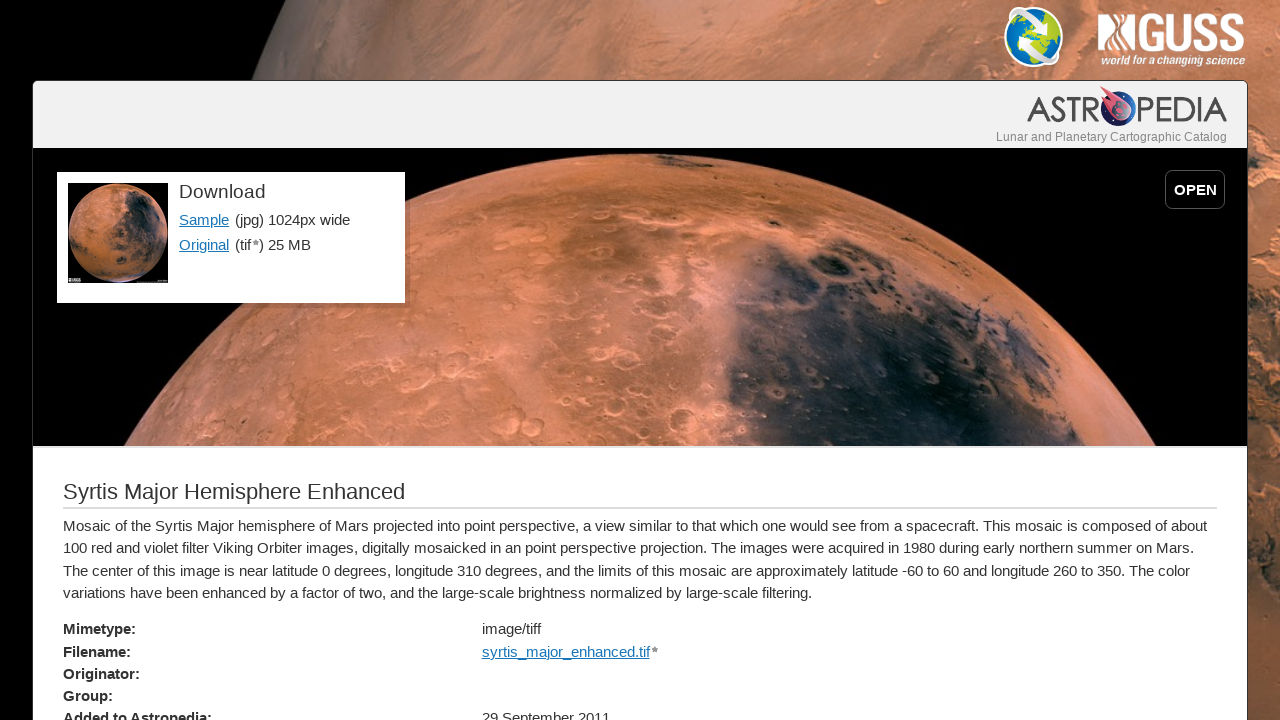

Verified hemisphere title is displayed
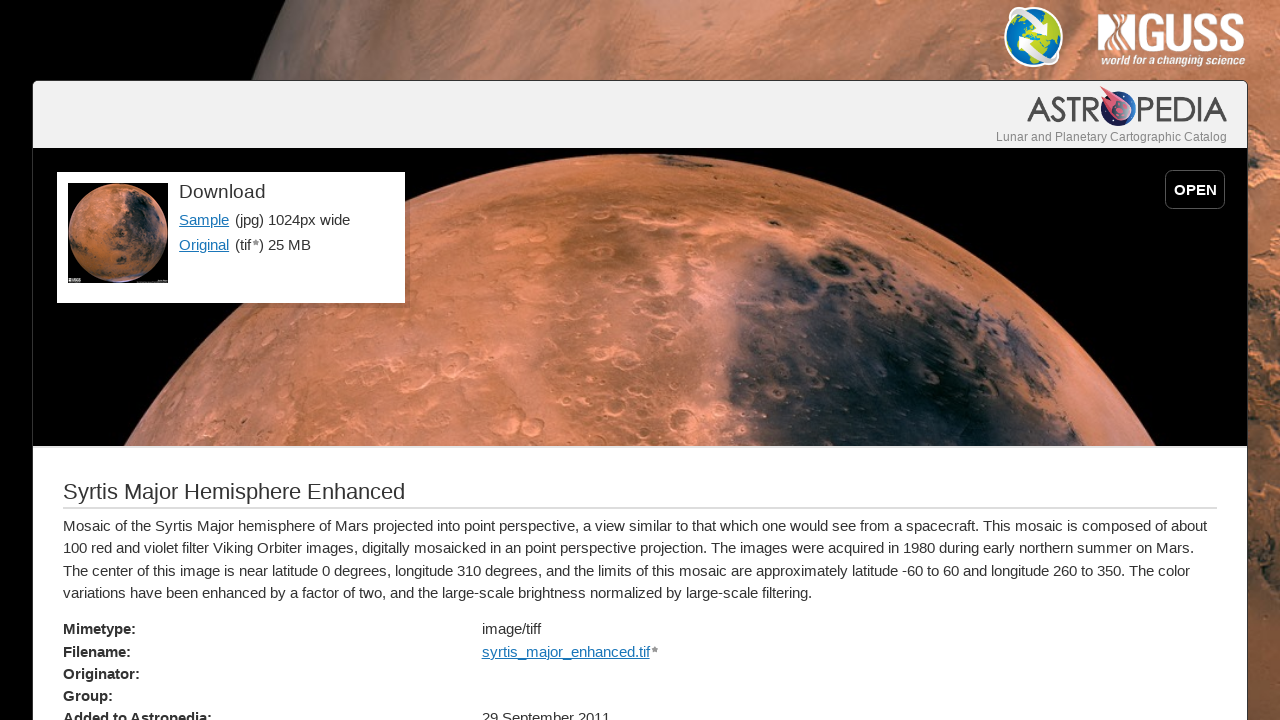

Navigated back to main hemispheres page
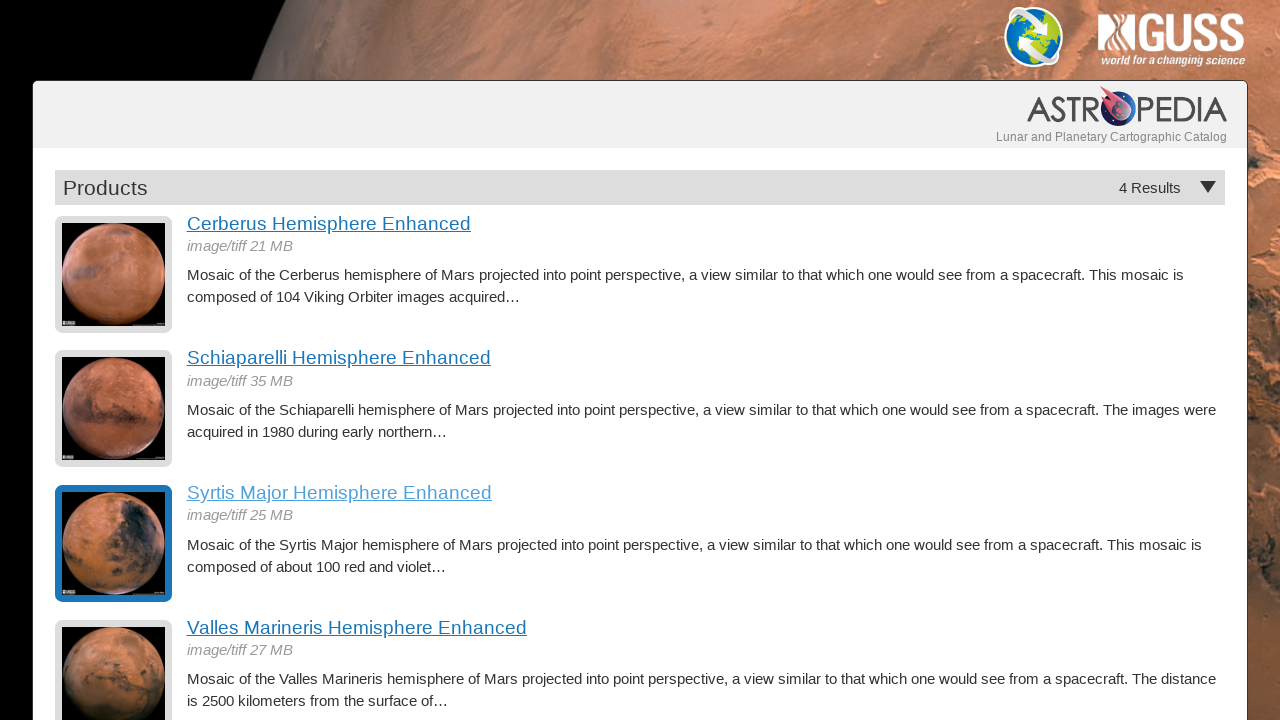

Waited for product images to reload before next hemisphere
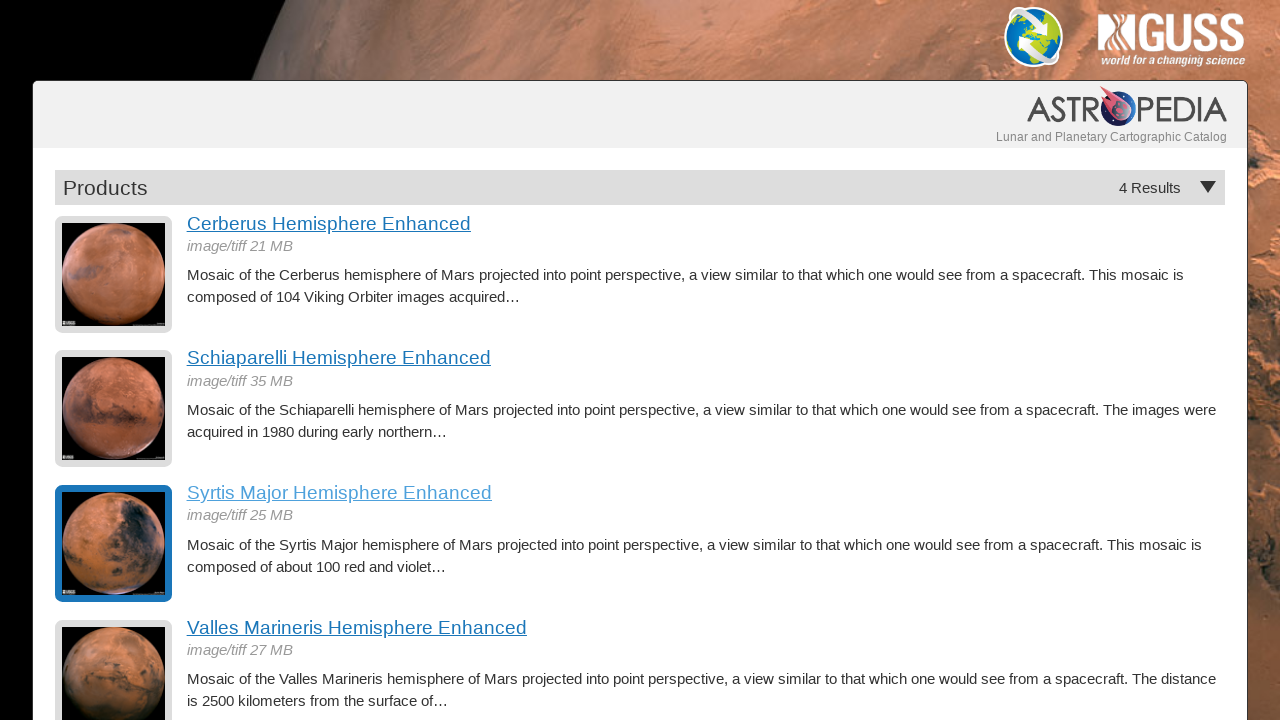

Clicked on hemisphere image 4 at (114, 662) on a.product-item img >> nth=3
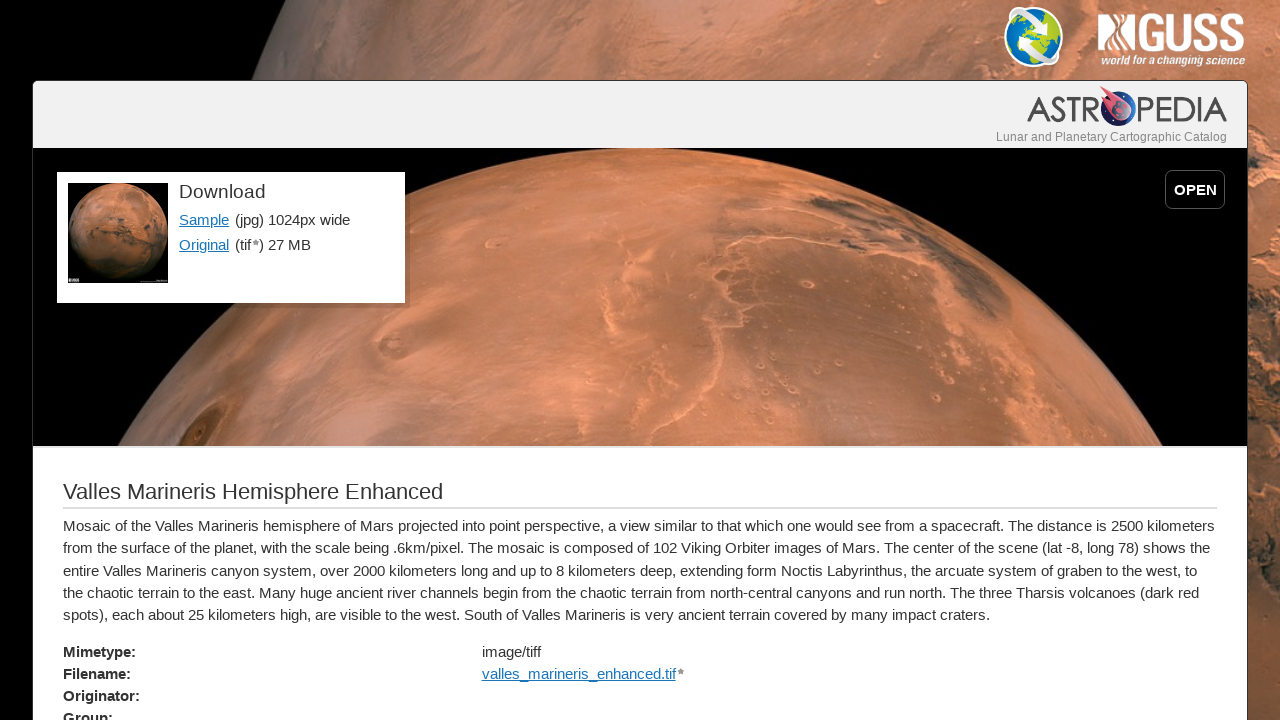

Waited for detail page to load with Sample link visible
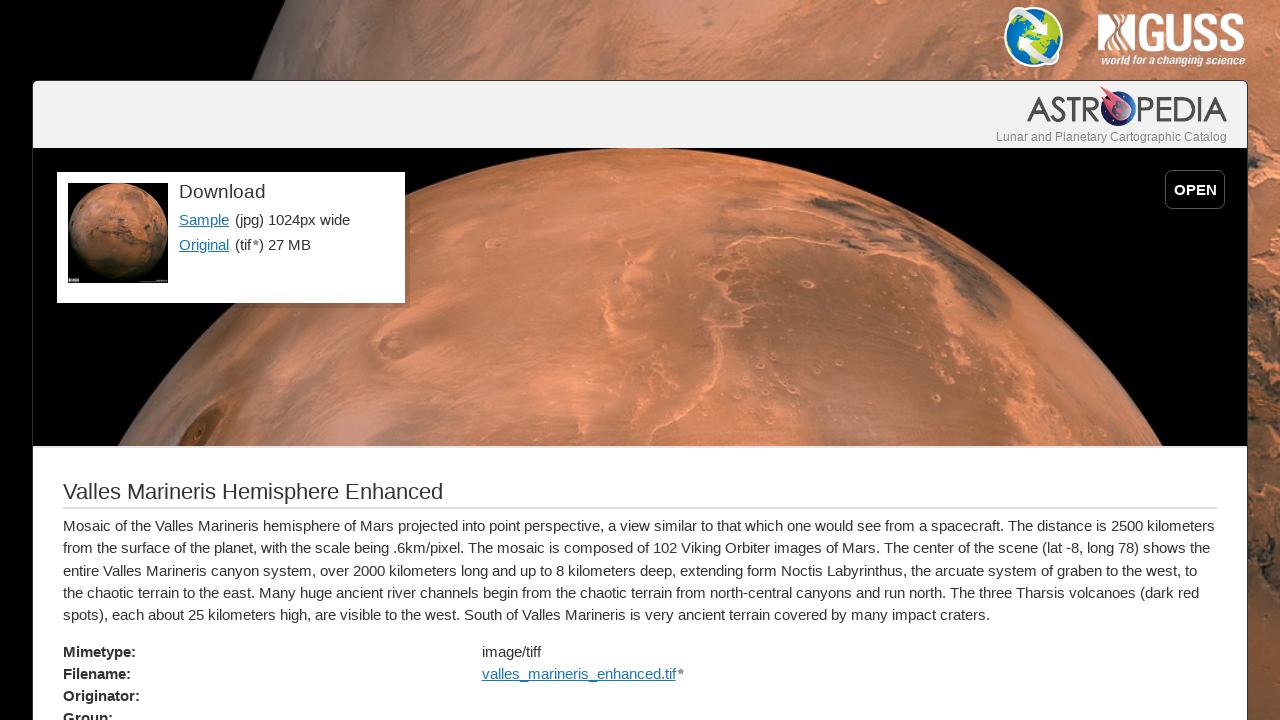

Verified hemisphere title is displayed
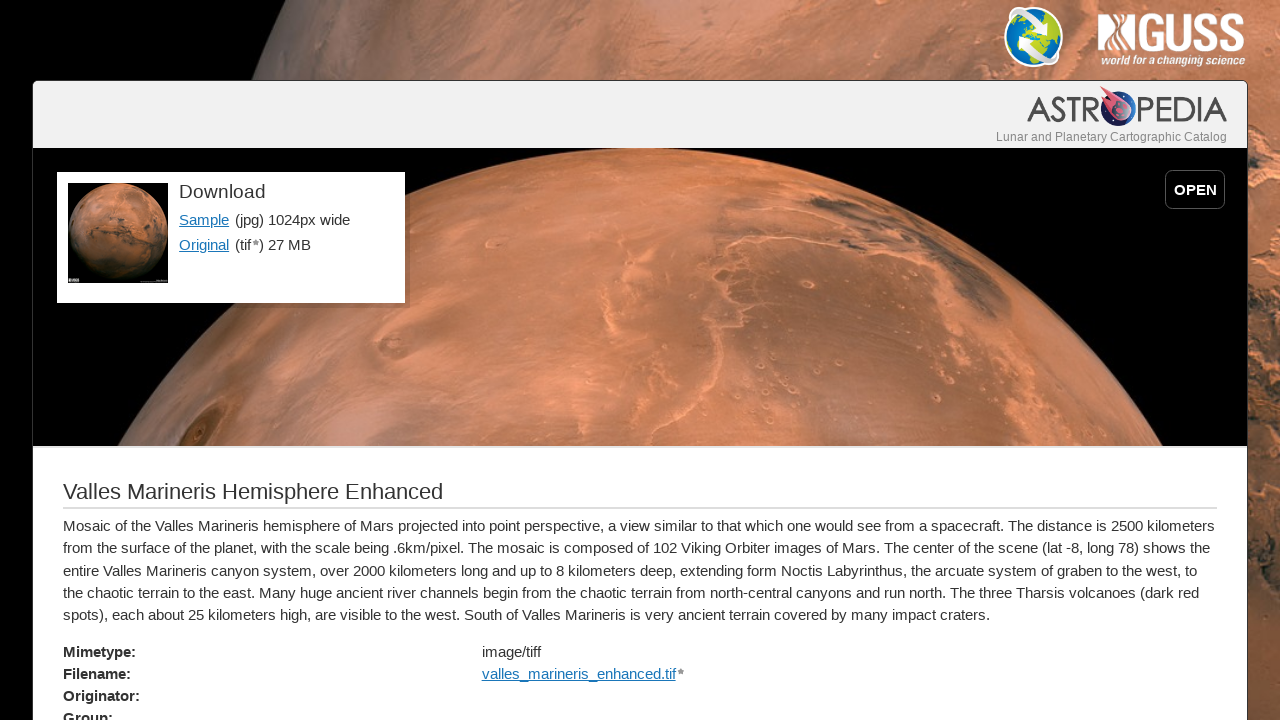

Navigated back to main hemispheres page
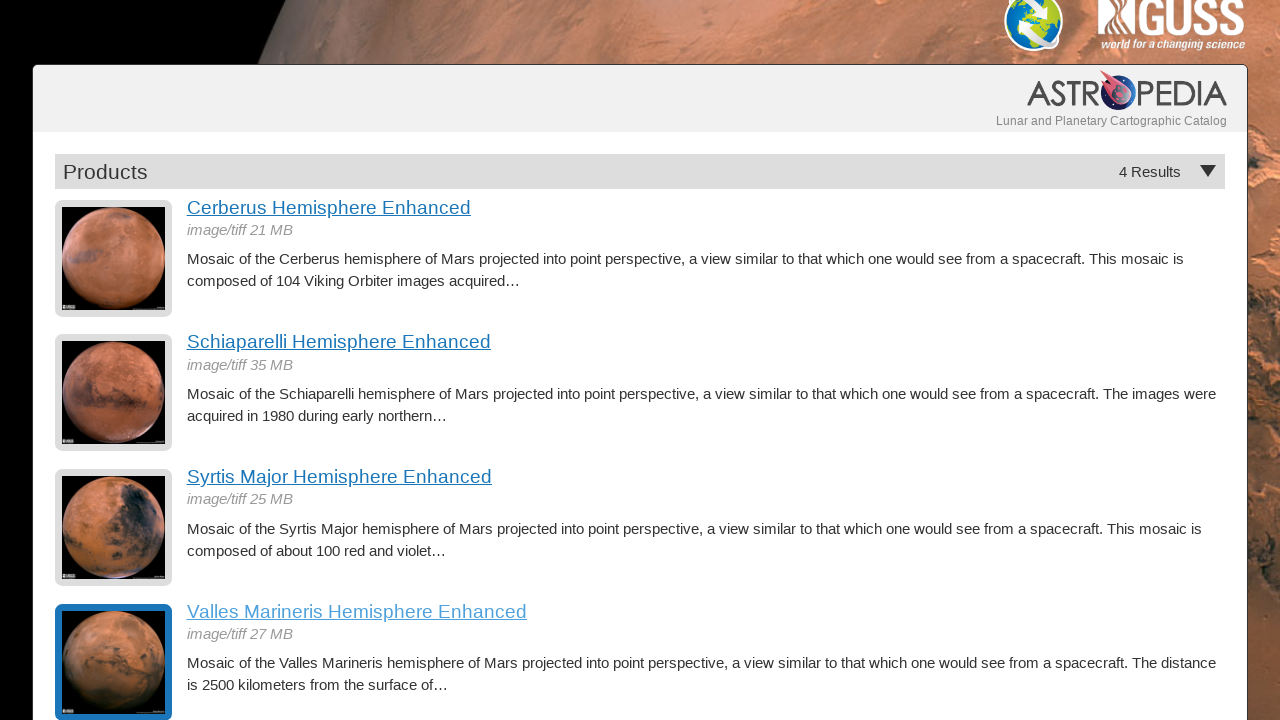

Waited for product images to reload before next hemisphere
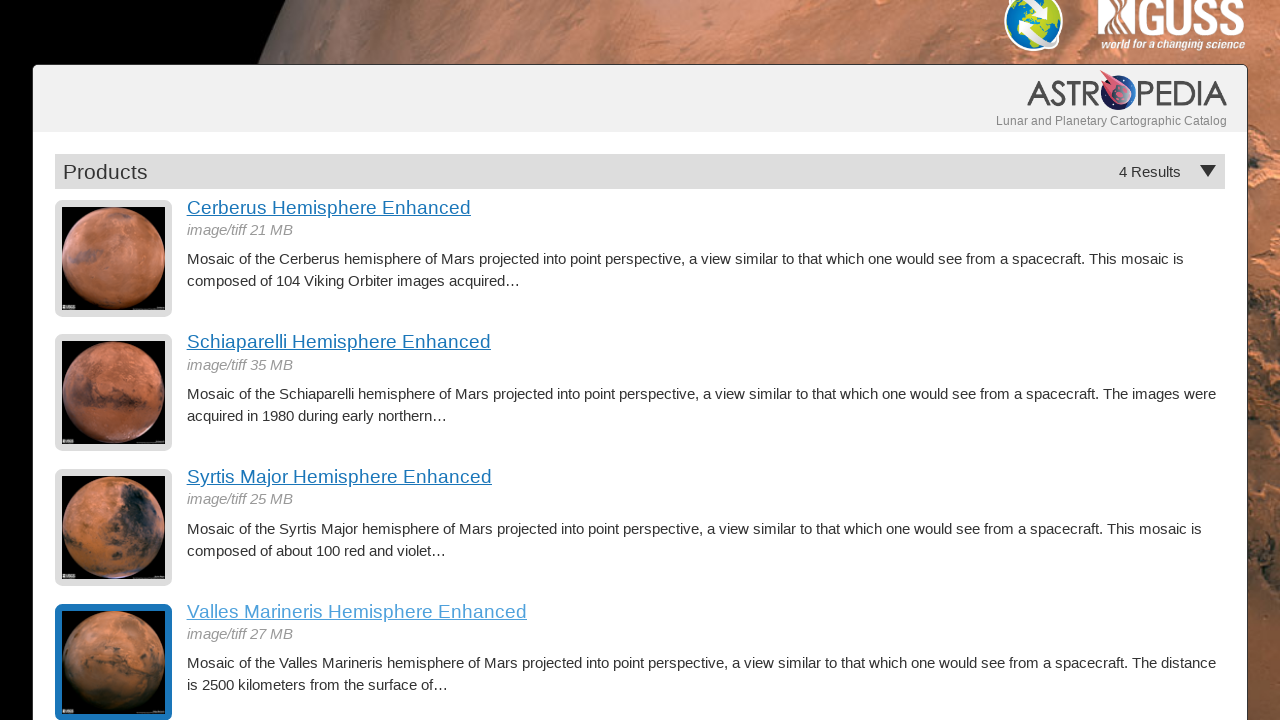

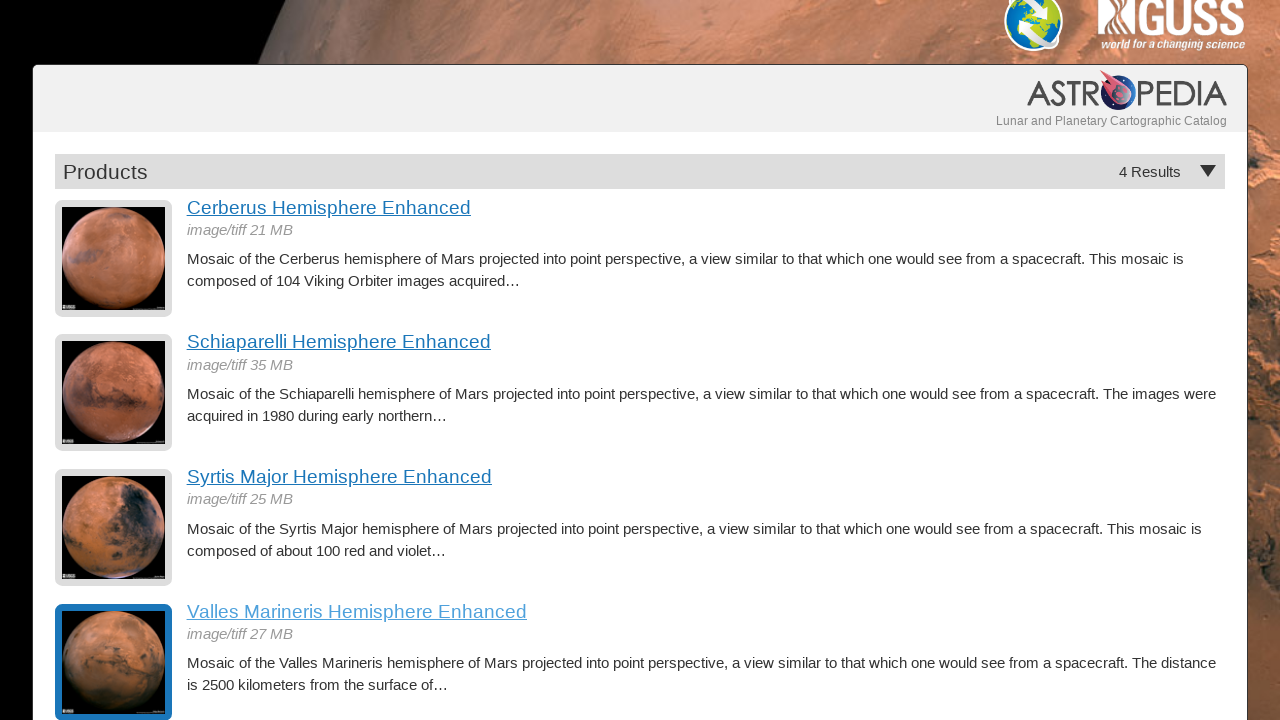